Tests text box form by filling in name, email, current address, and permanent address fields, then submitting and verifying the output displays the entered values.

Starting URL: https://demoqa.com/text-box

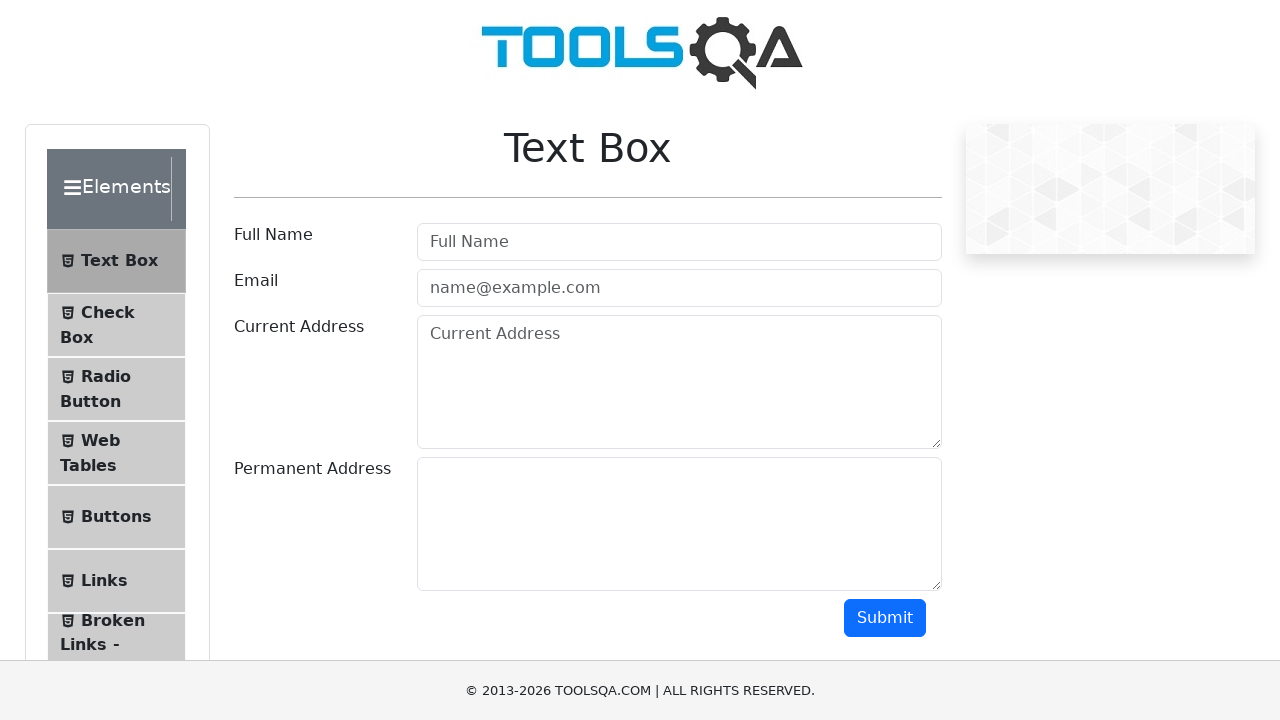

Filled username field with 'giorgi gengashvili' on #userName
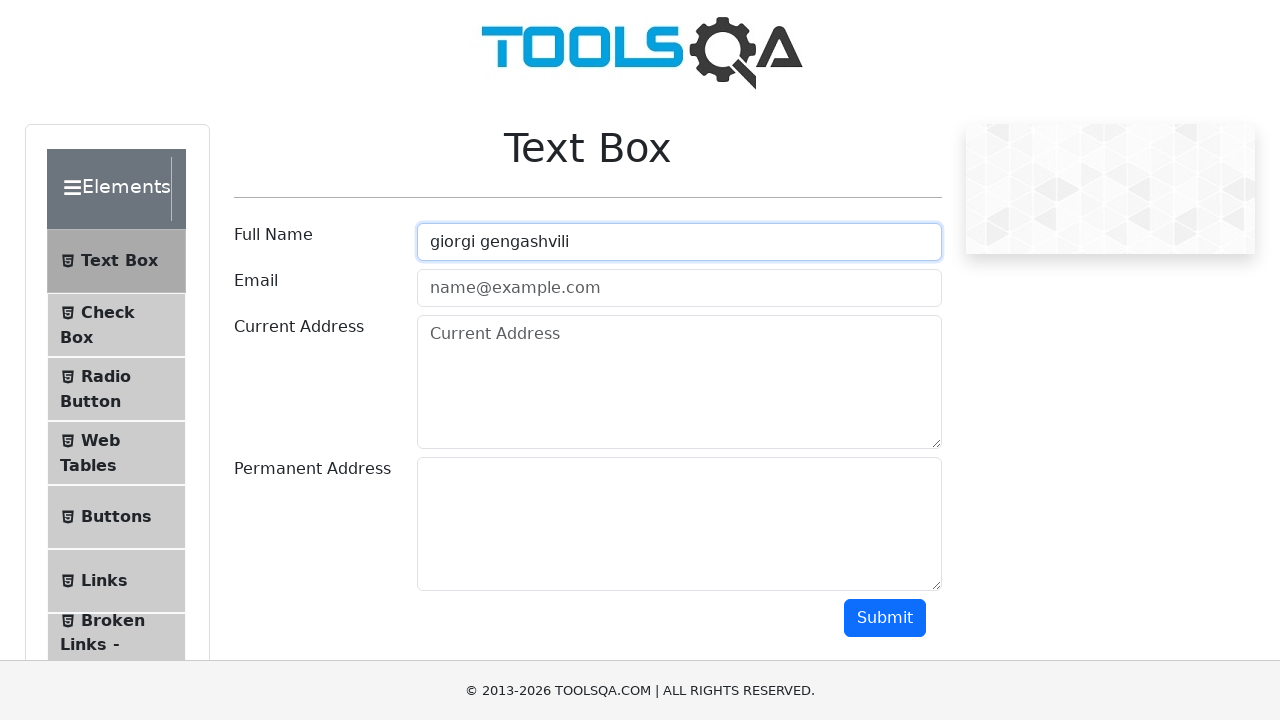

Filled email field with 'giorgi.gengashvili0@gmail.com' on input[type='email']
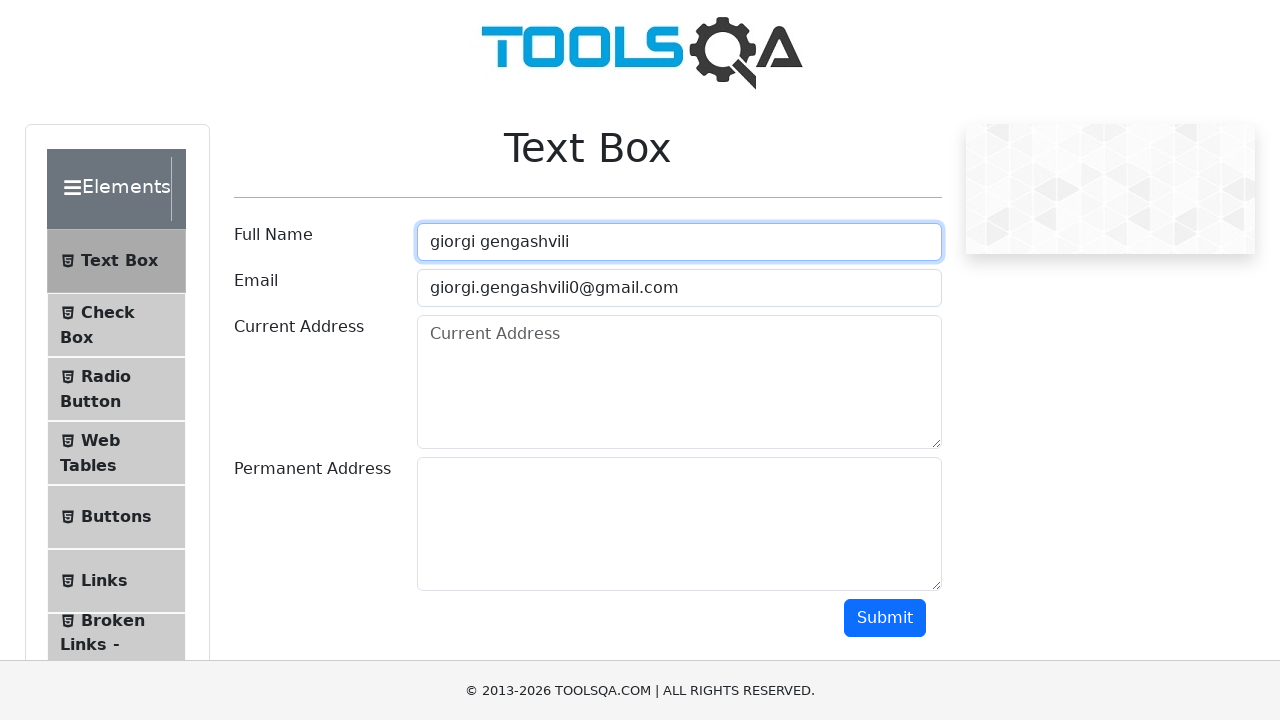

Filled current address field with 'tbilisi, georgia' on textarea[placeholder='Current Address']
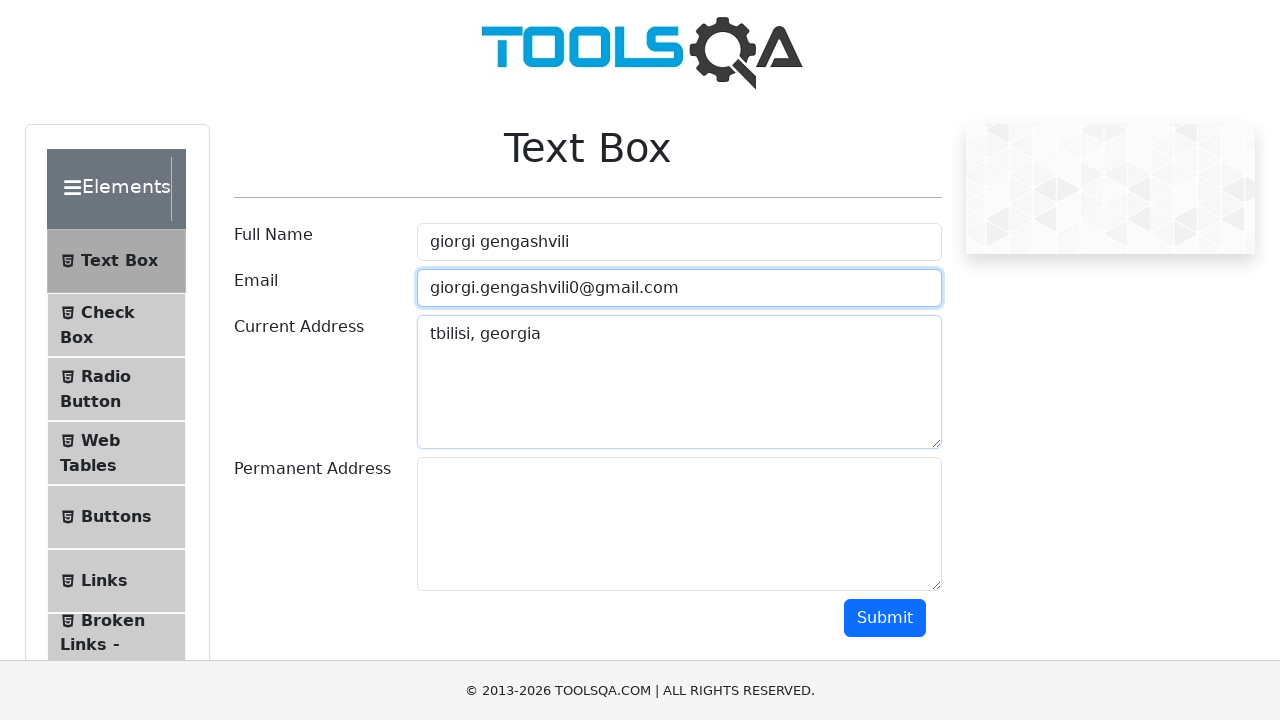

Filled permanent address field with 'tbilisi, georgia' on textarea >> nth=1
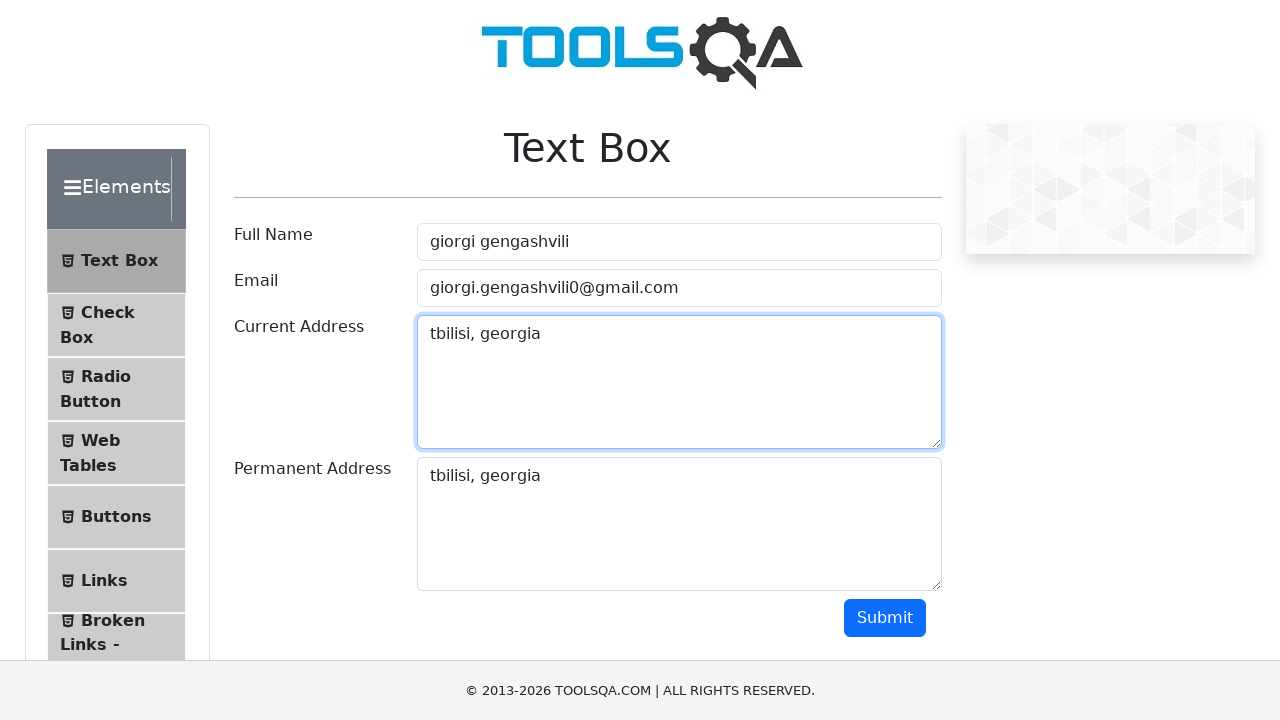

Scrolled Submit button into view
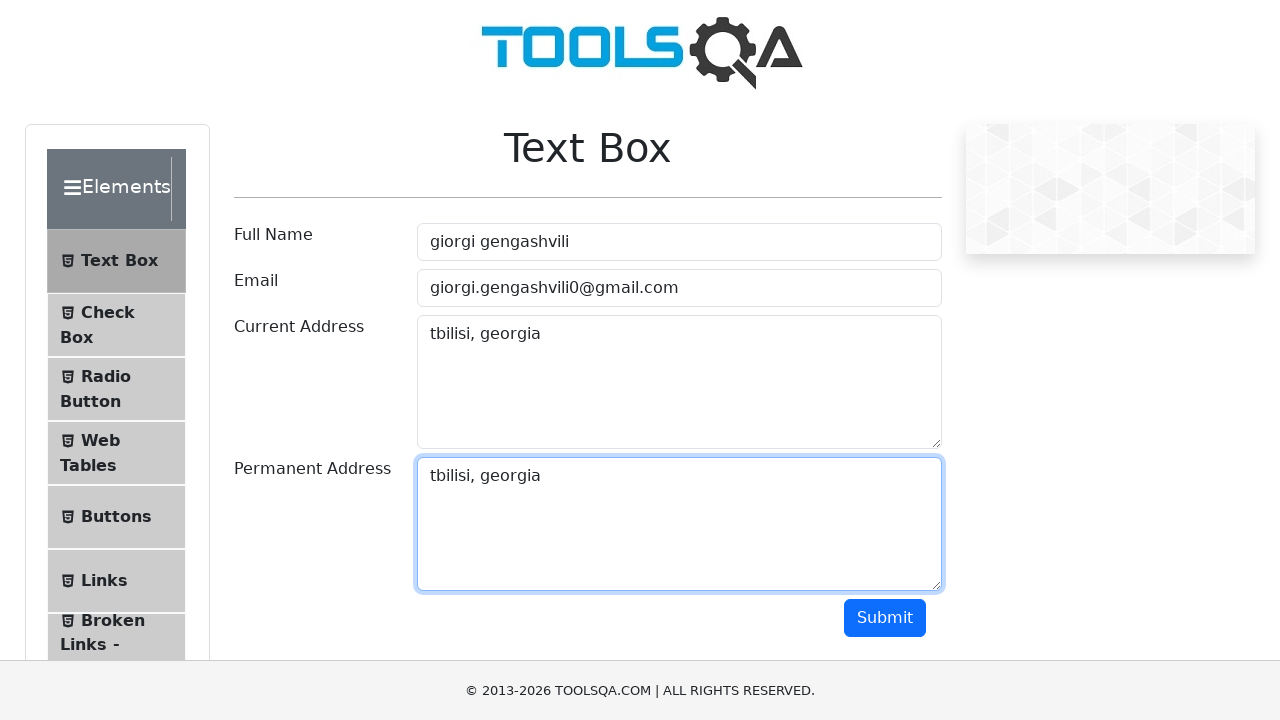

Clicked Submit button to submit text box form at (885, 618) on internal:text="Submit"i
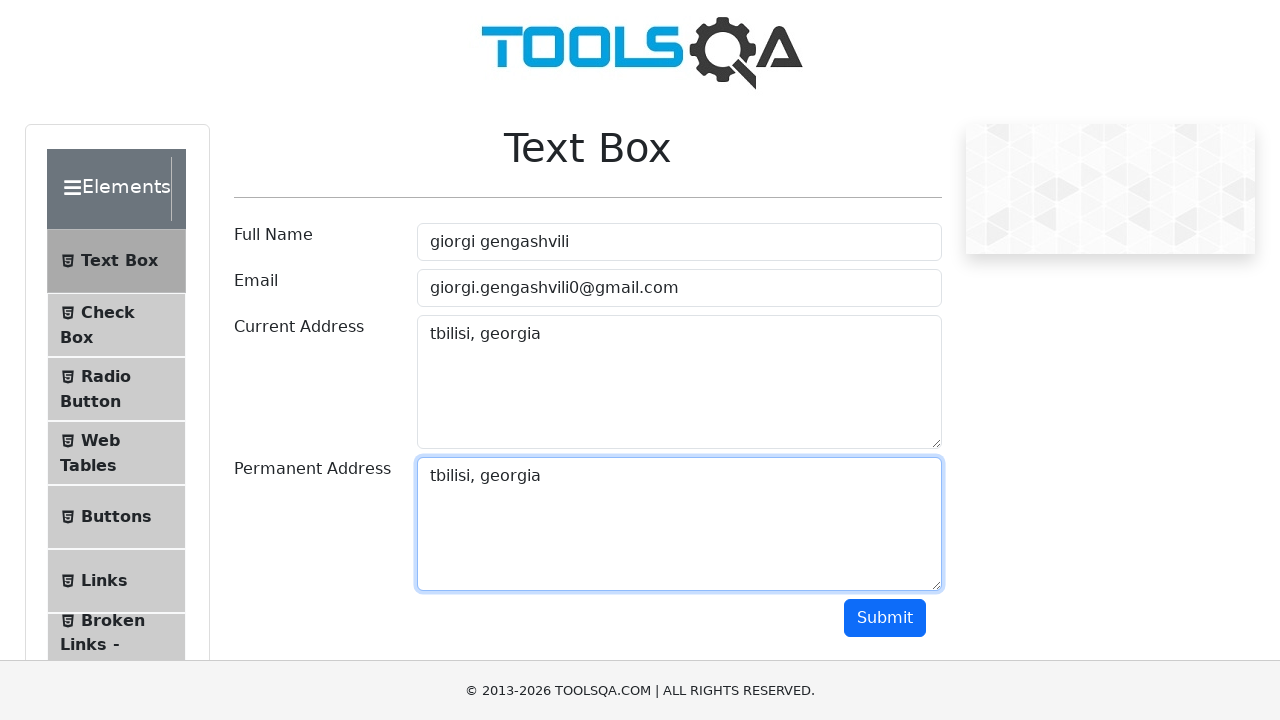

Output section loaded with submitted form data
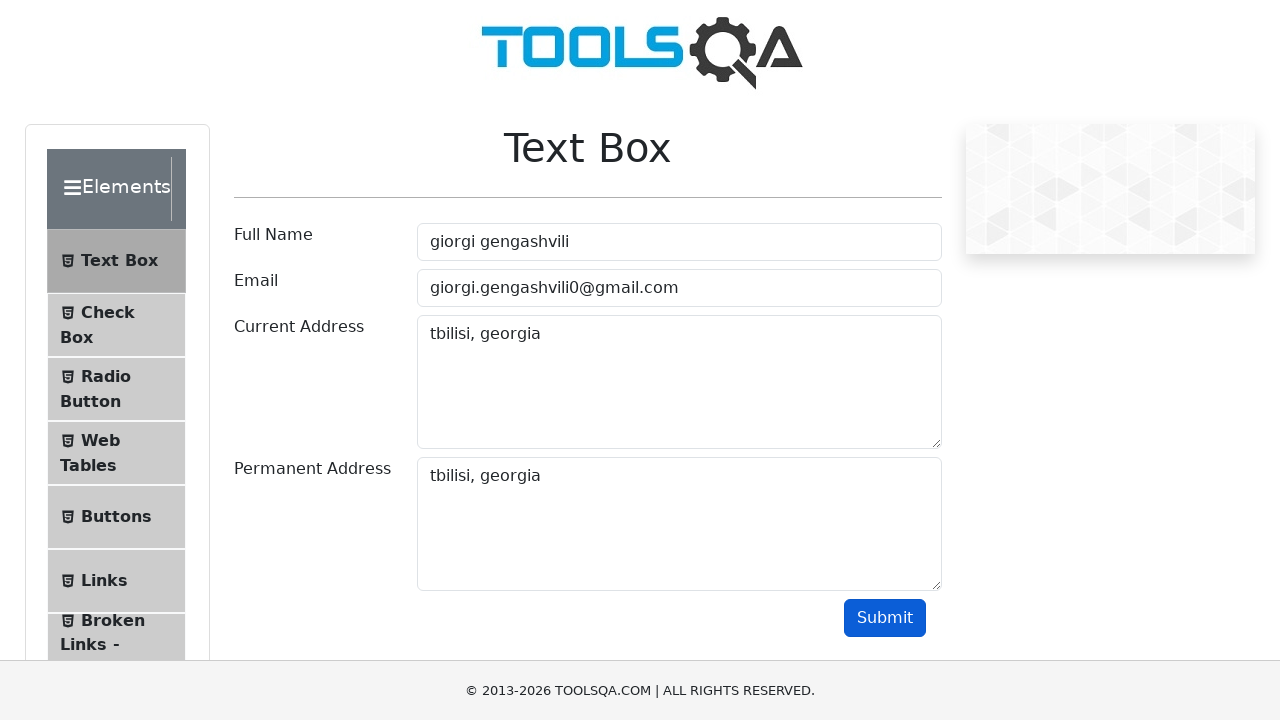

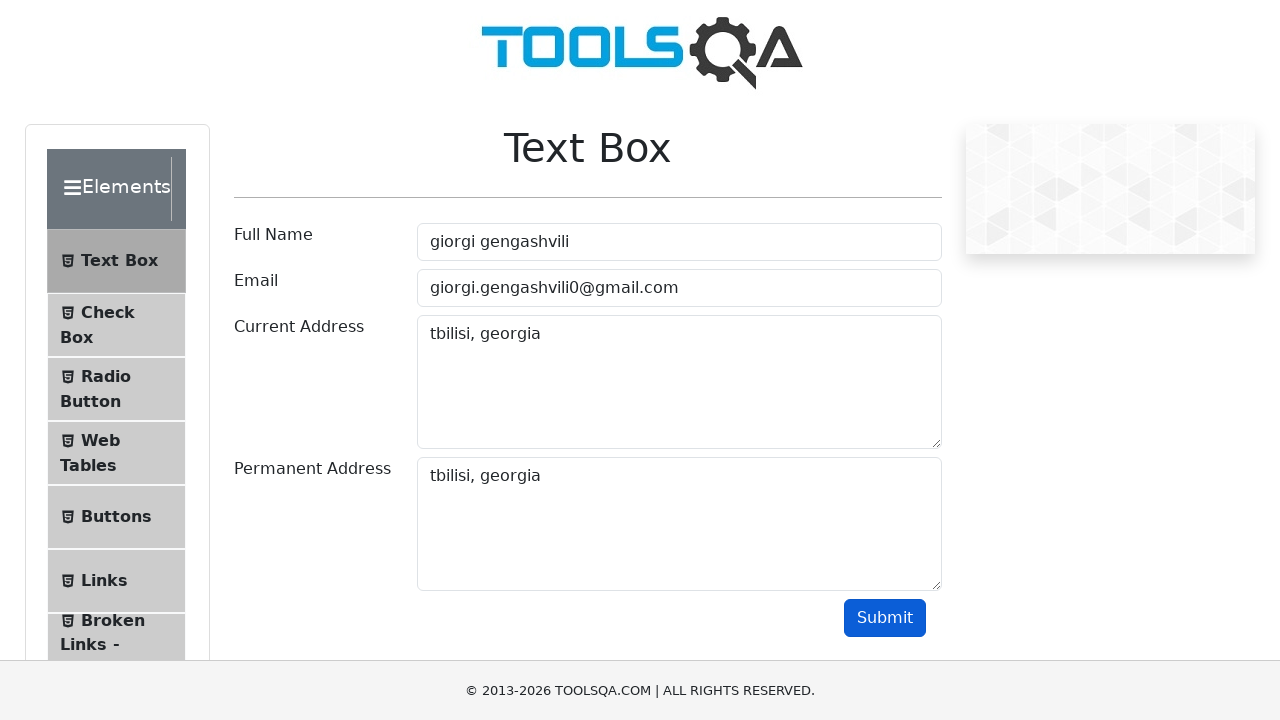